Navigates to Pantaloons website and verifies the search input element exists with the expected placeholder attribute

Starting URL: https://www.pantaloons.com

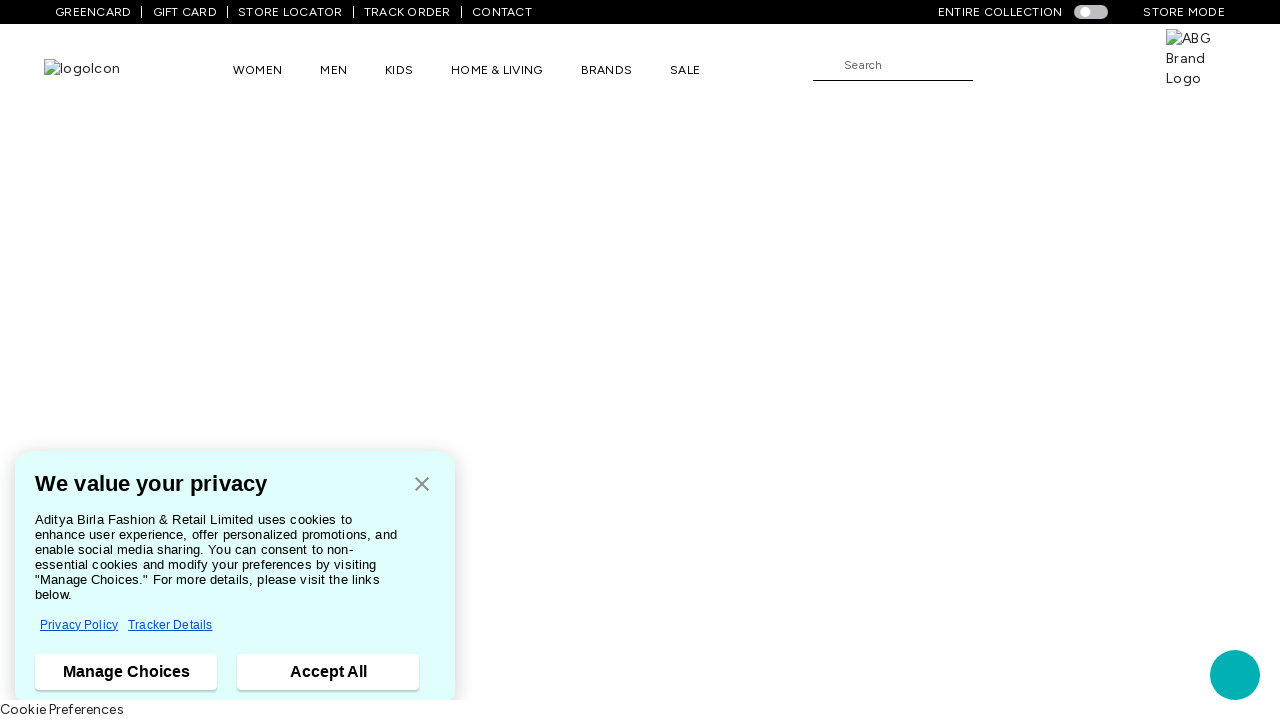

Navigated to Pantaloons website
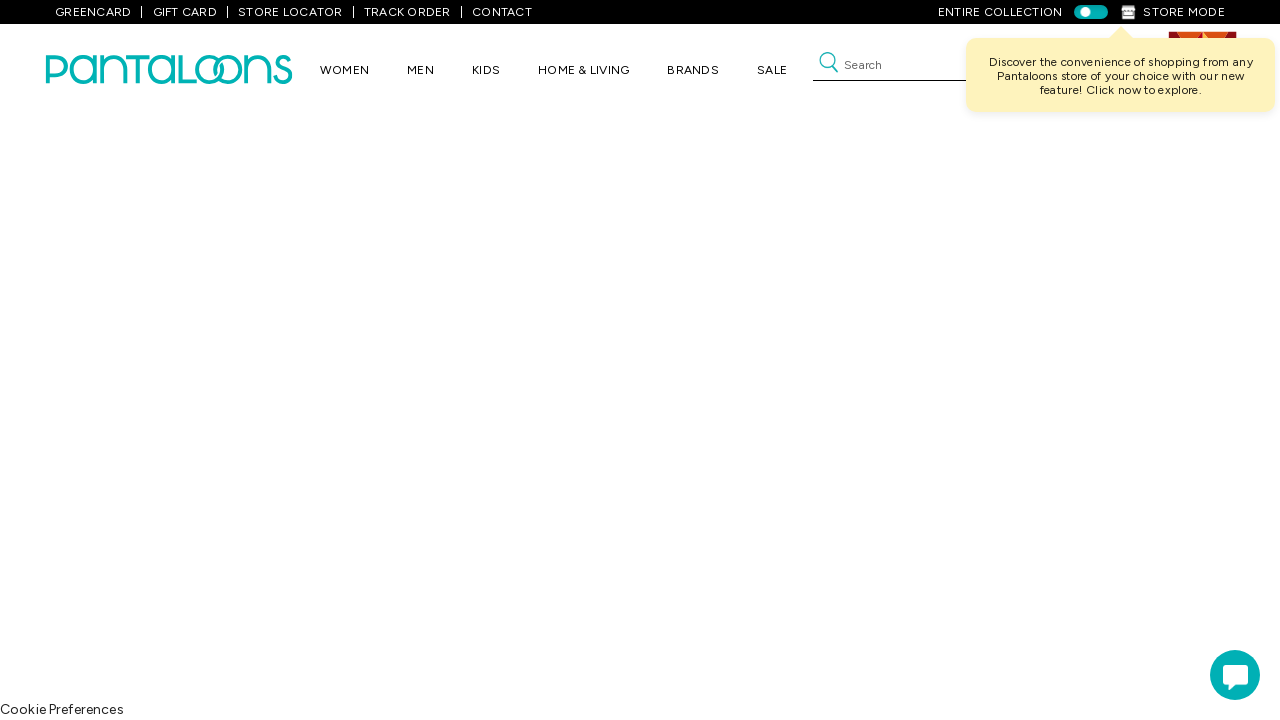

Search input element with placeholder 'Search' is present
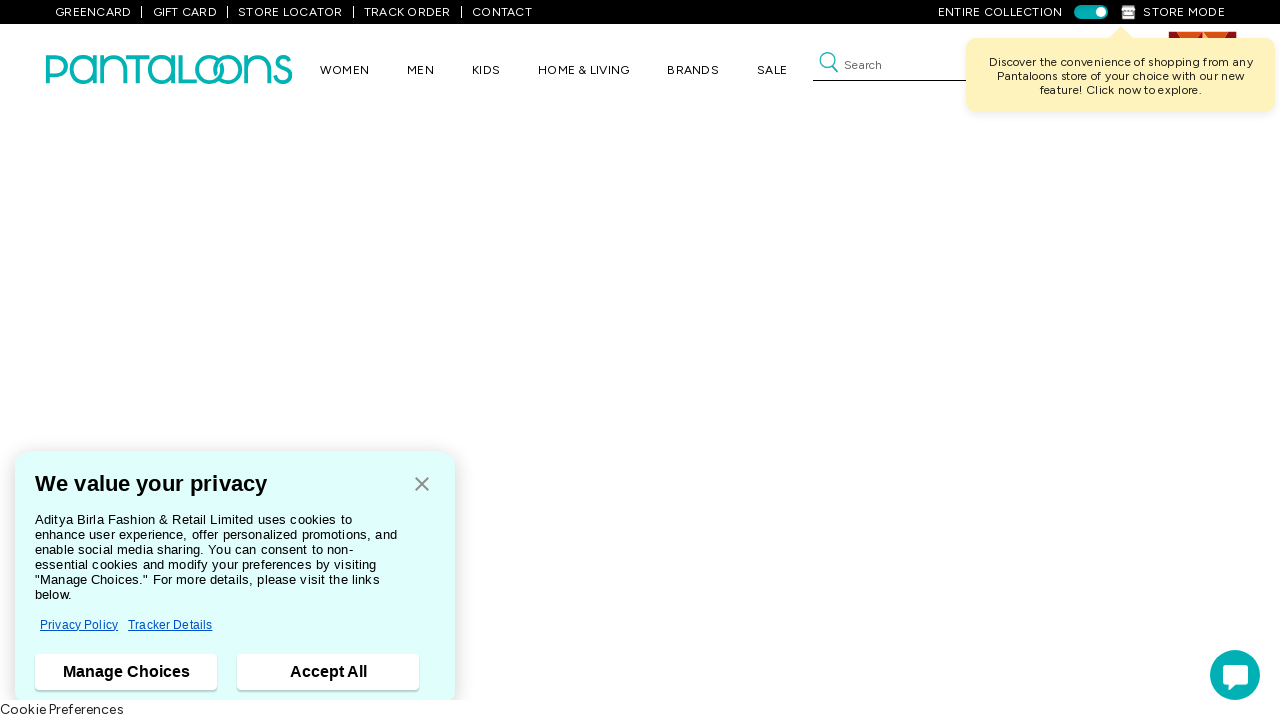

Retrieved placeholder attribute value: 'Search'
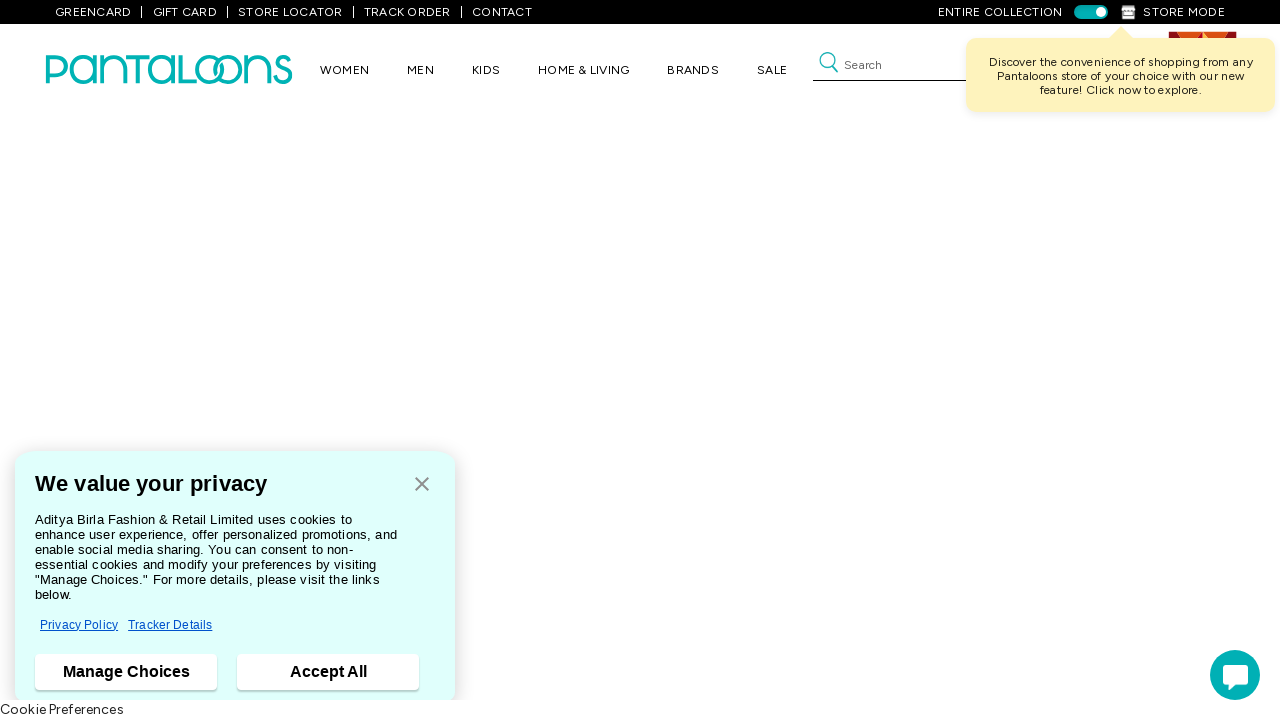

Printed placeholder value: Search
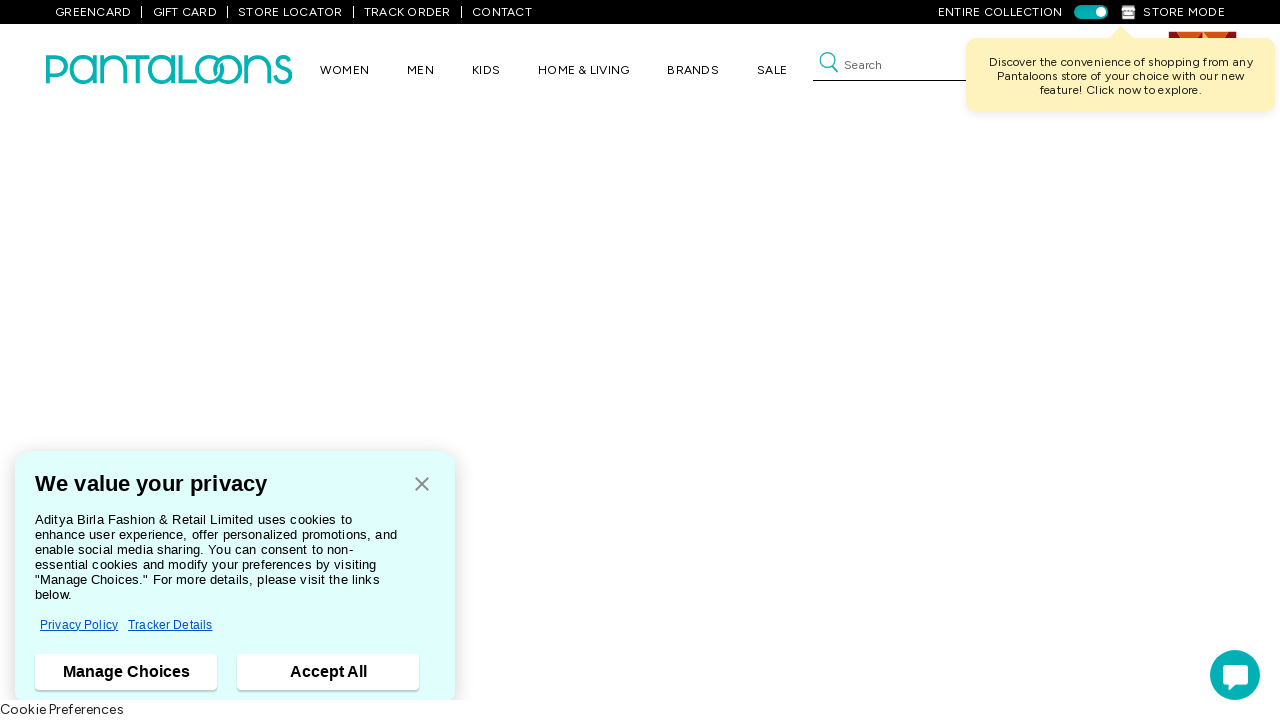

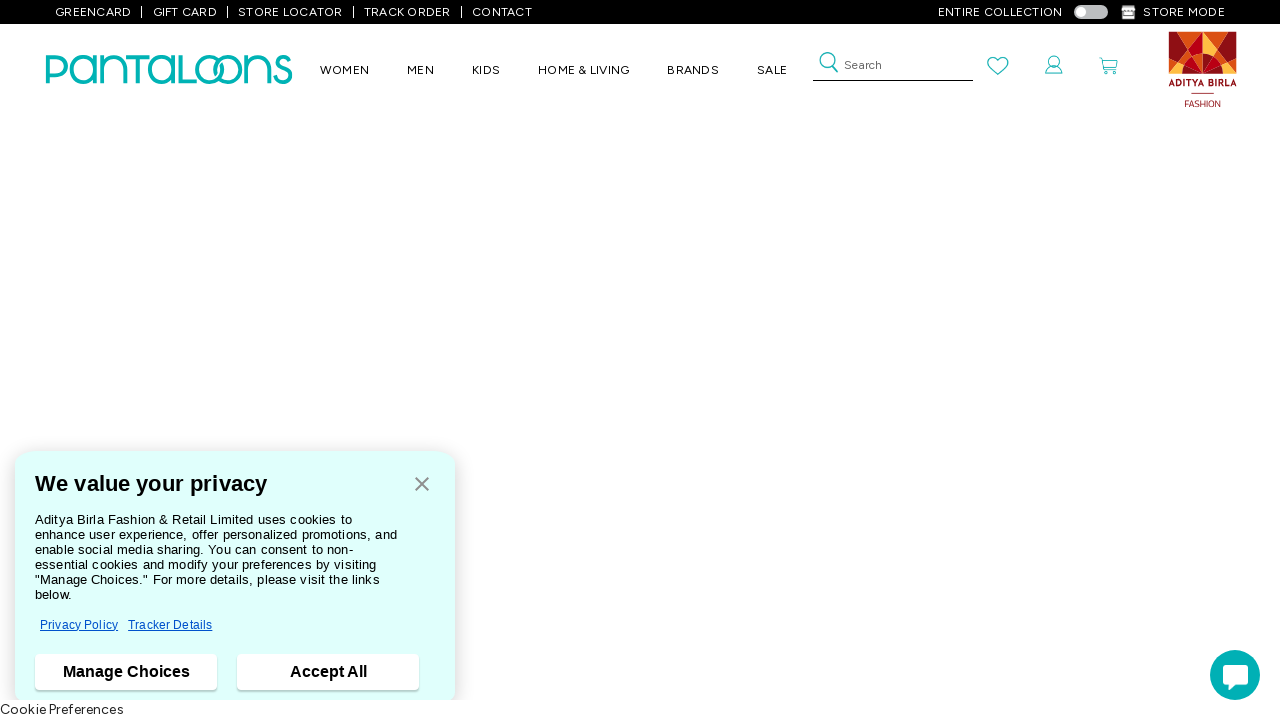